Tests a practice form by filling in name, email, password fields, selecting checkbox, choosing gender from dropdown, selecting employment status radio buttons, and submitting the form to verify success message.

Starting URL: https://rahulshettyacademy.com/angularpractice/

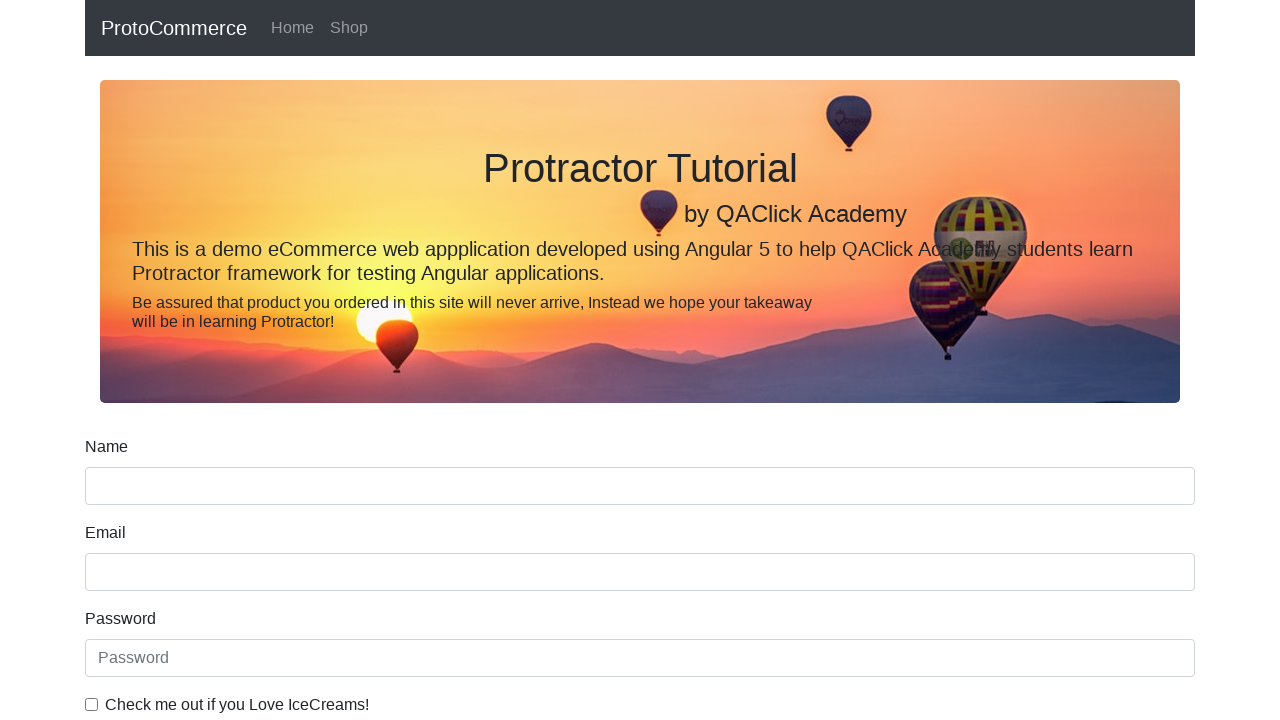

Filled name field with 'Gaurav_Sinha' on input[name='name']
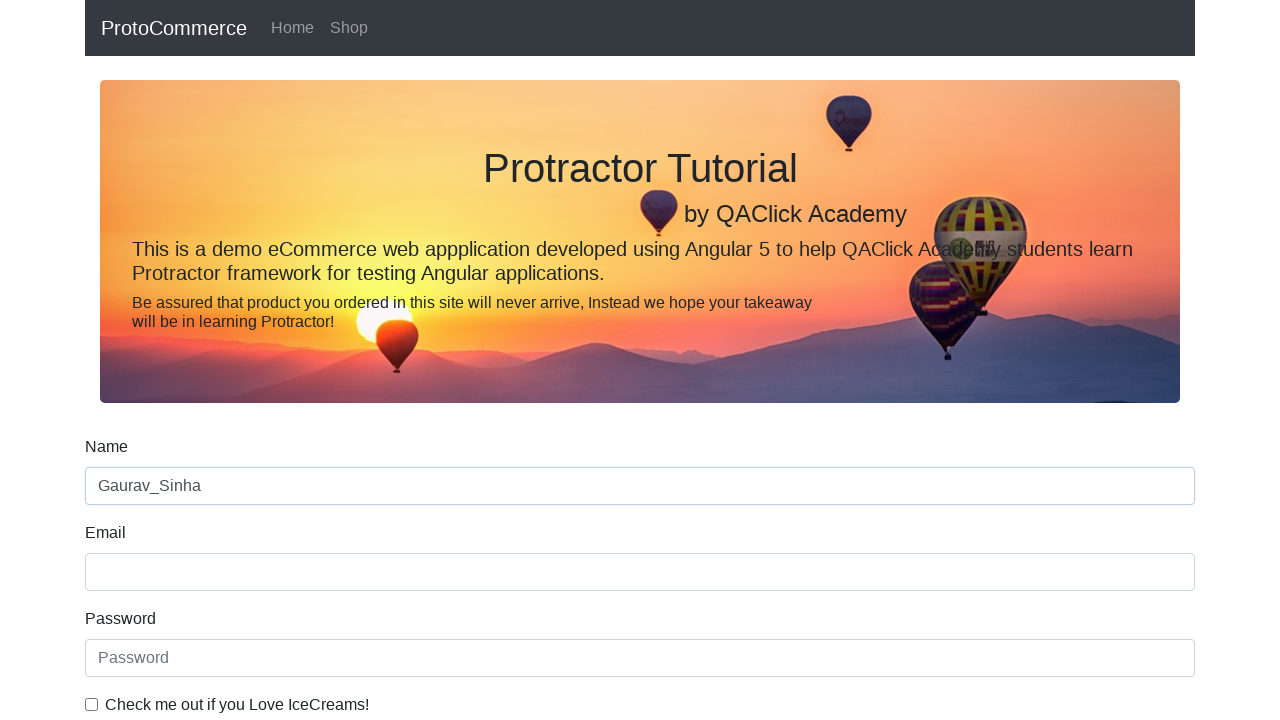

Filled email field with 'grv_testl_mail@gmail.com' on input[name='email']
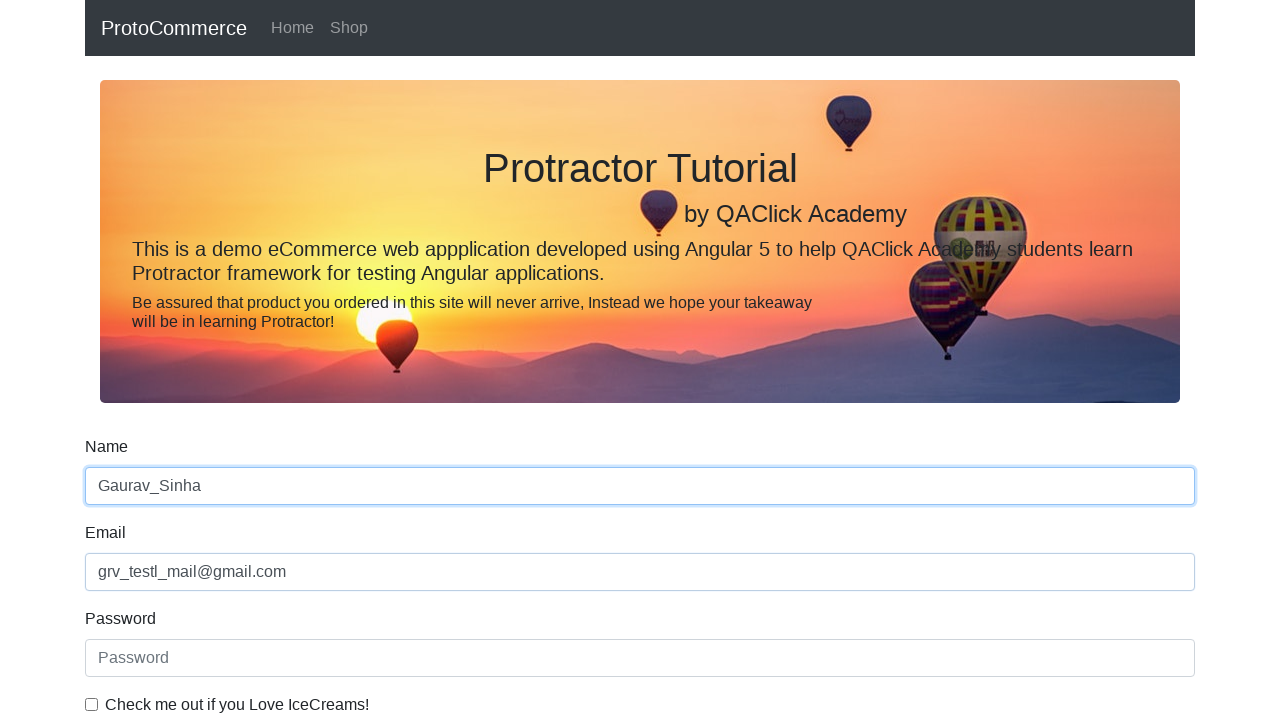

Filled password field with 'Test_Password' on #exampleInputPassword1
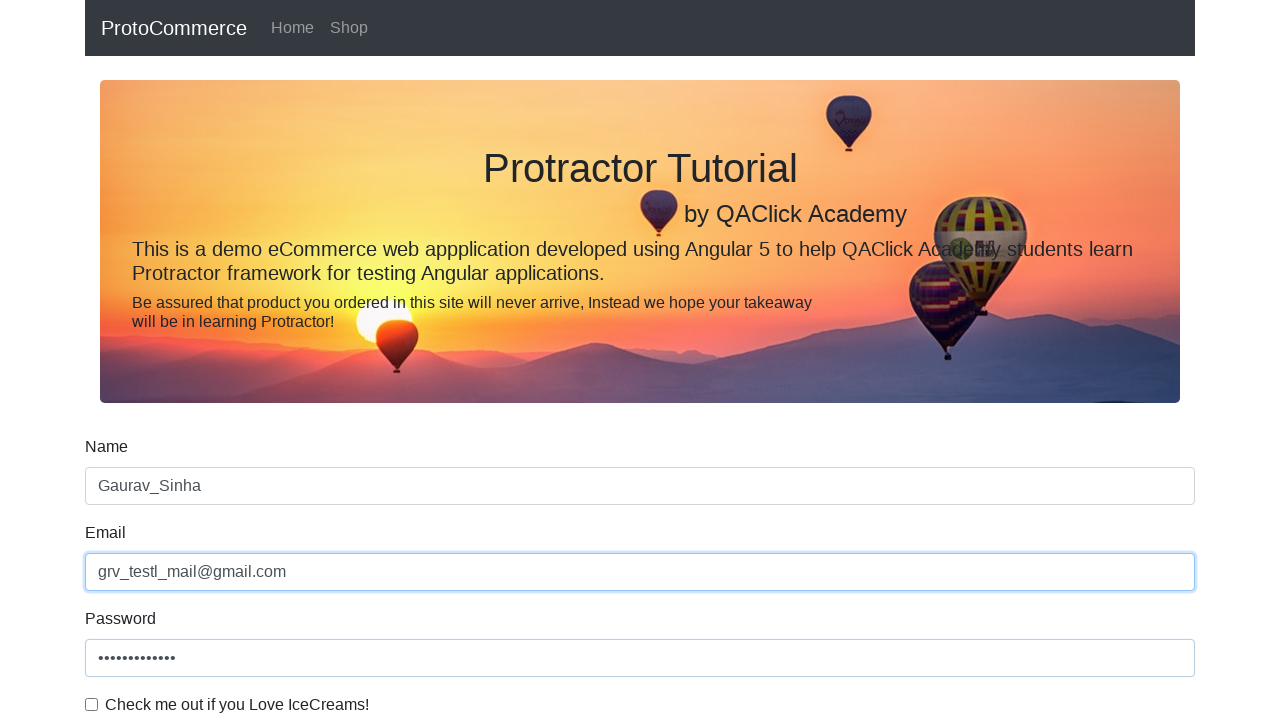

Clicked checkbox to enable it at (92, 704) on #exampleCheck1
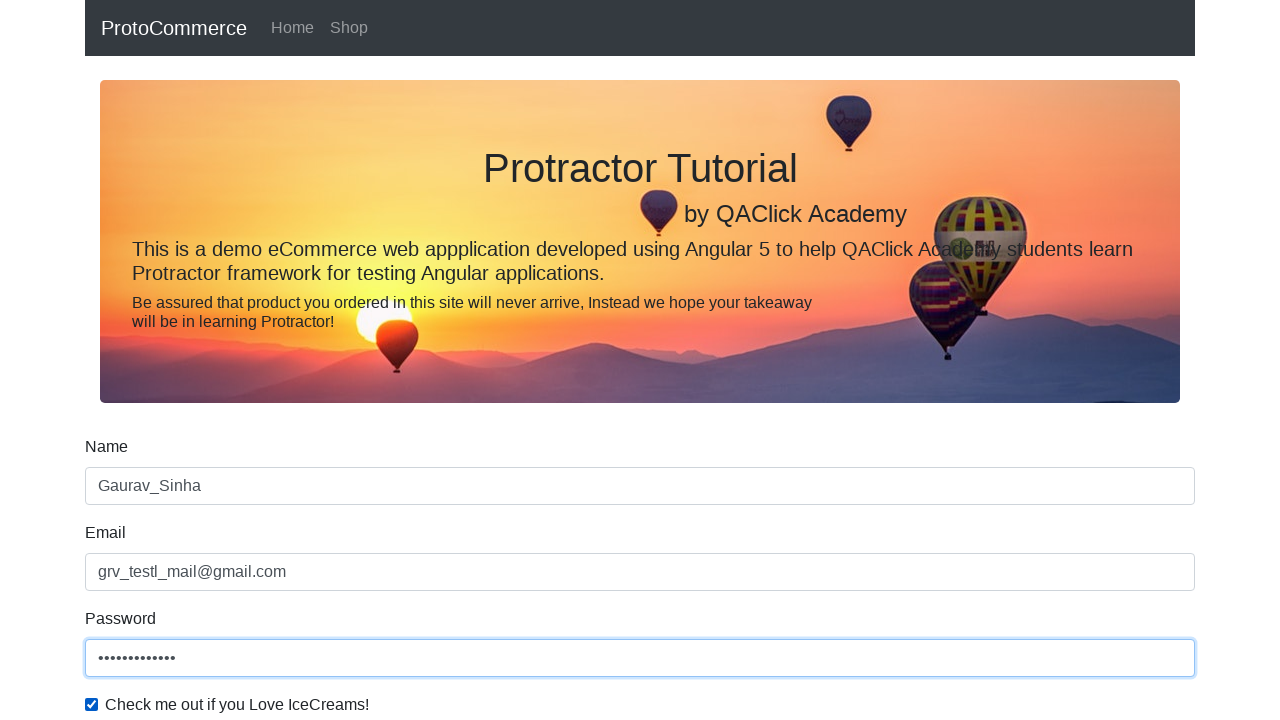

Verified checkbox is checked
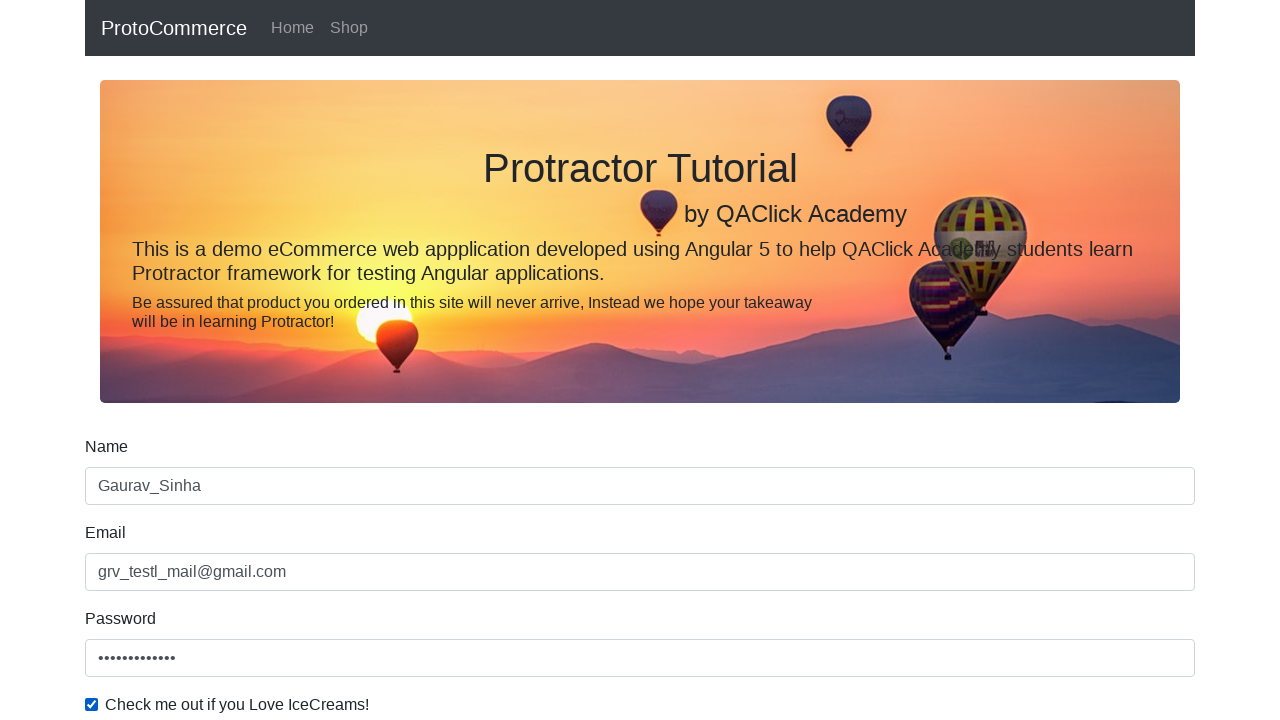

Selected 'Female' from gender dropdown on #exampleFormControlSelect1
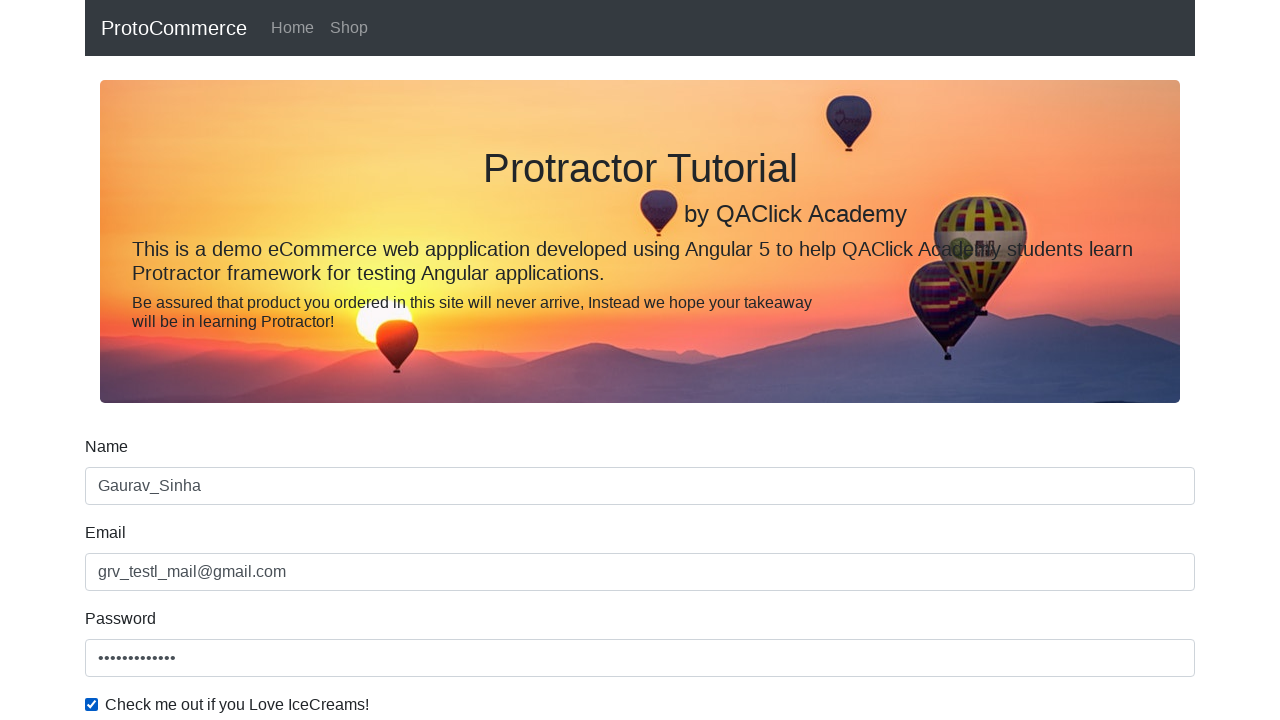

Selected 'Male' from gender dropdown on #exampleFormControlSelect1
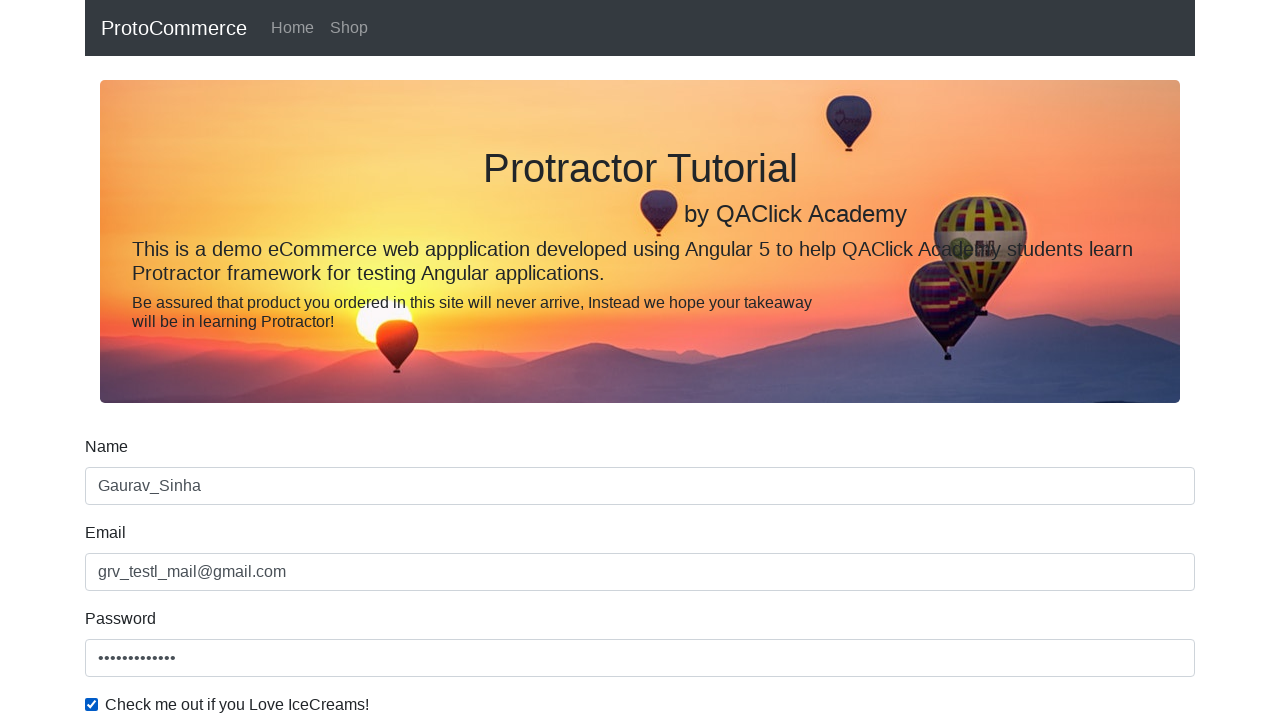

Clicked 'Employed' radio button at (374, 360) on label:text('Employed')
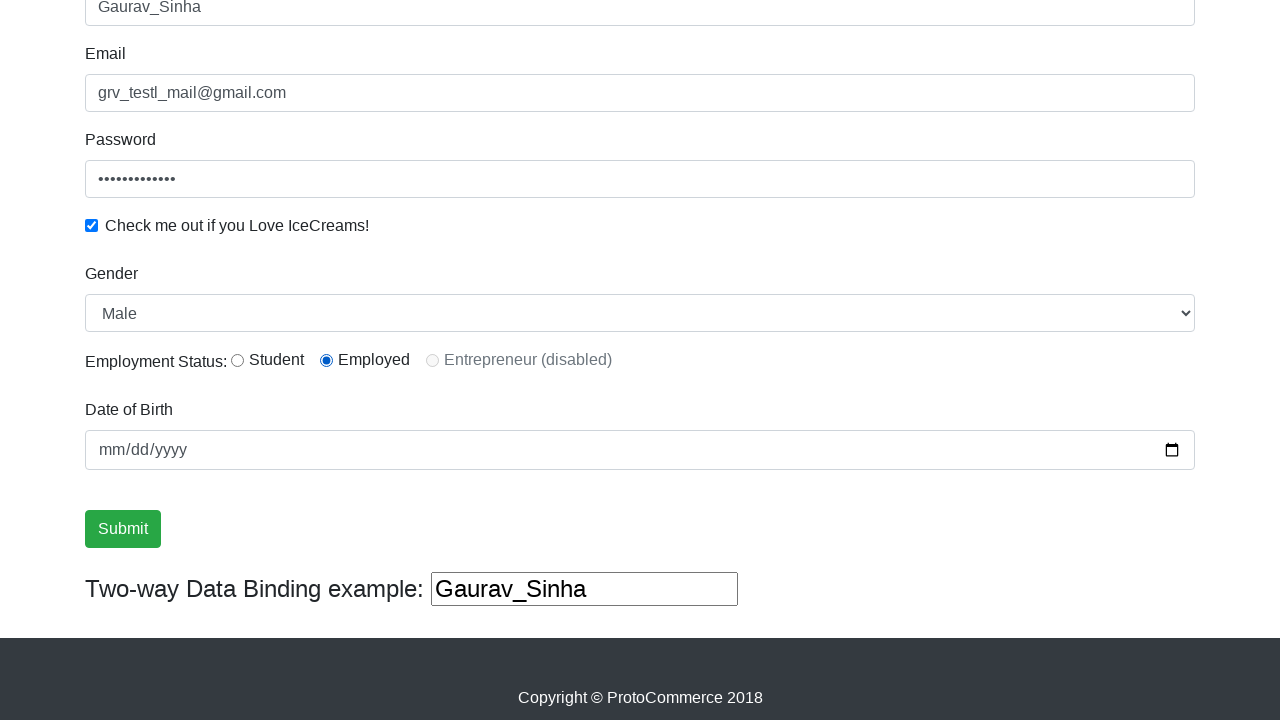

Clicked 'Student' radio button at (276, 360) on label:text('Student')
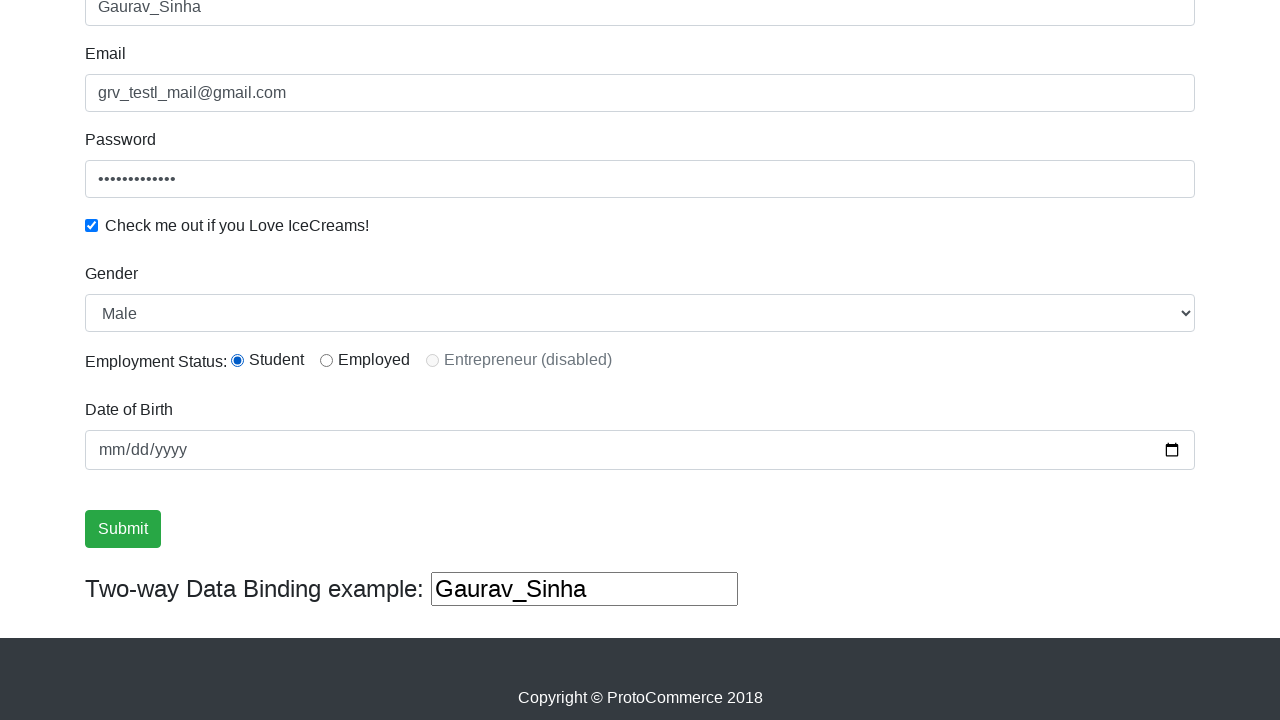

Updated name field with date of birth appended: 'Gaurav_Sinha13021997' on input[name='name']
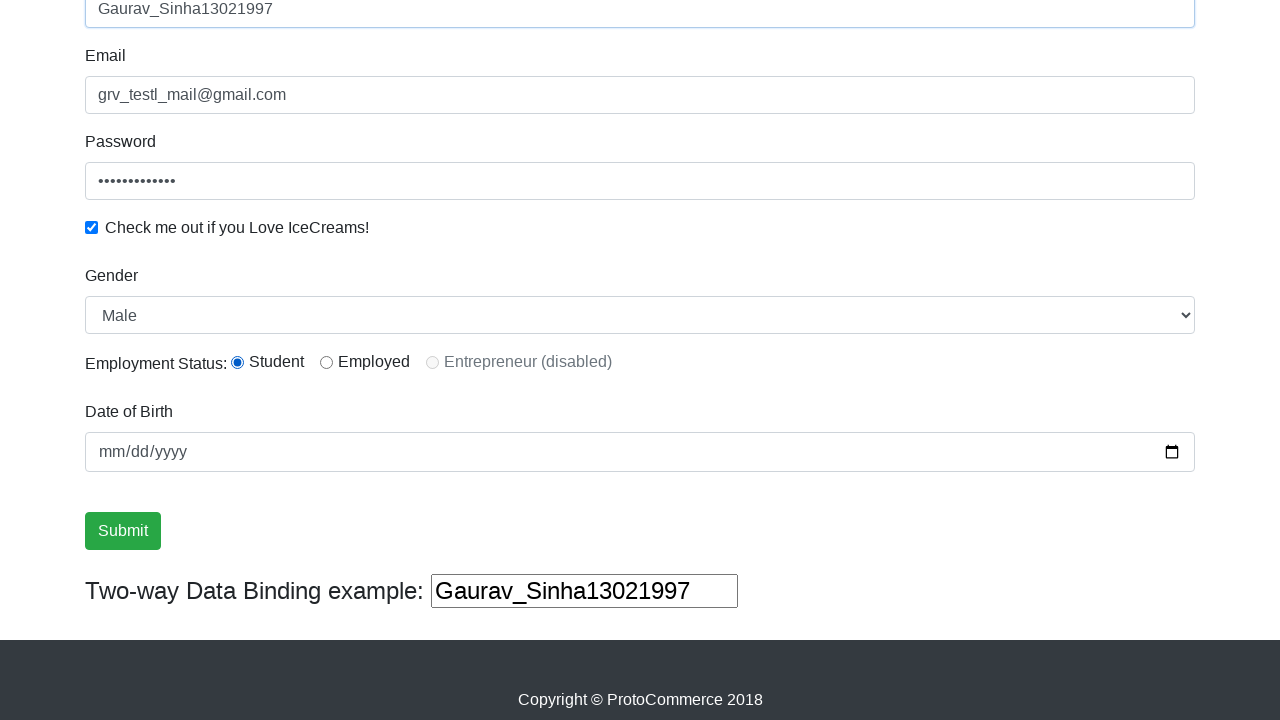

Clicked submit button to submit the form at (123, 531) on input.btn.btn-success
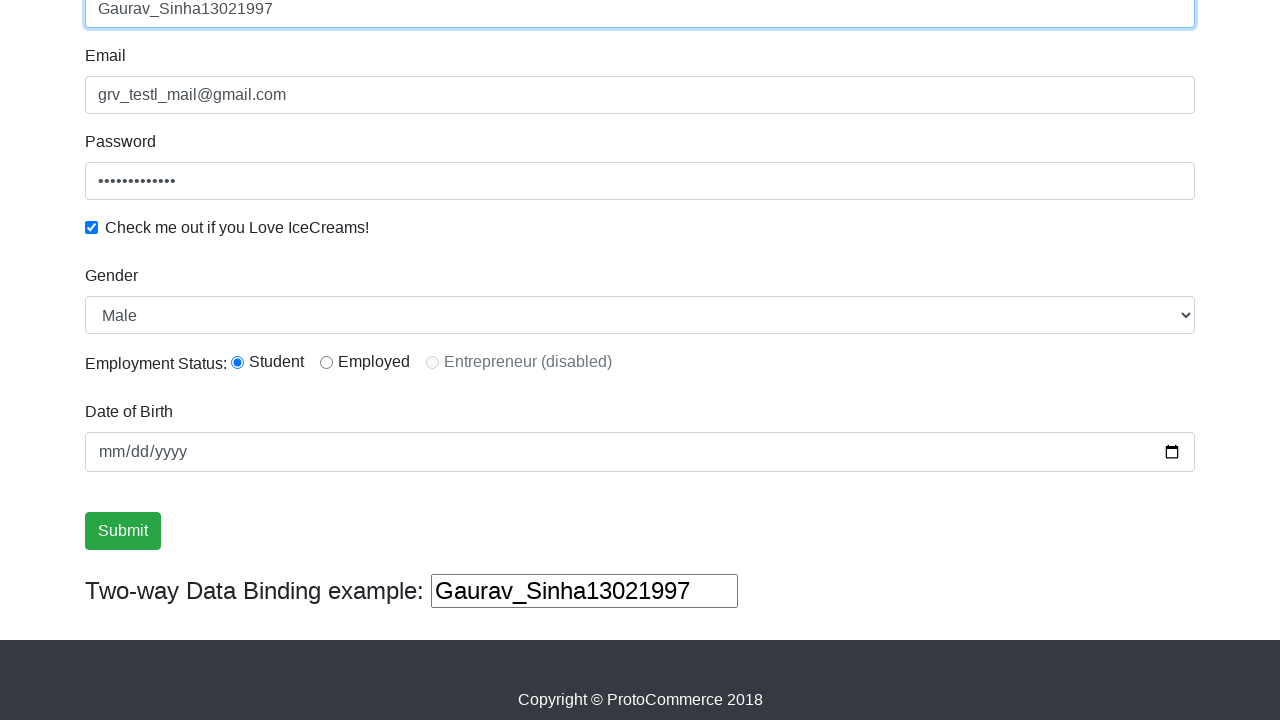

Success message element loaded
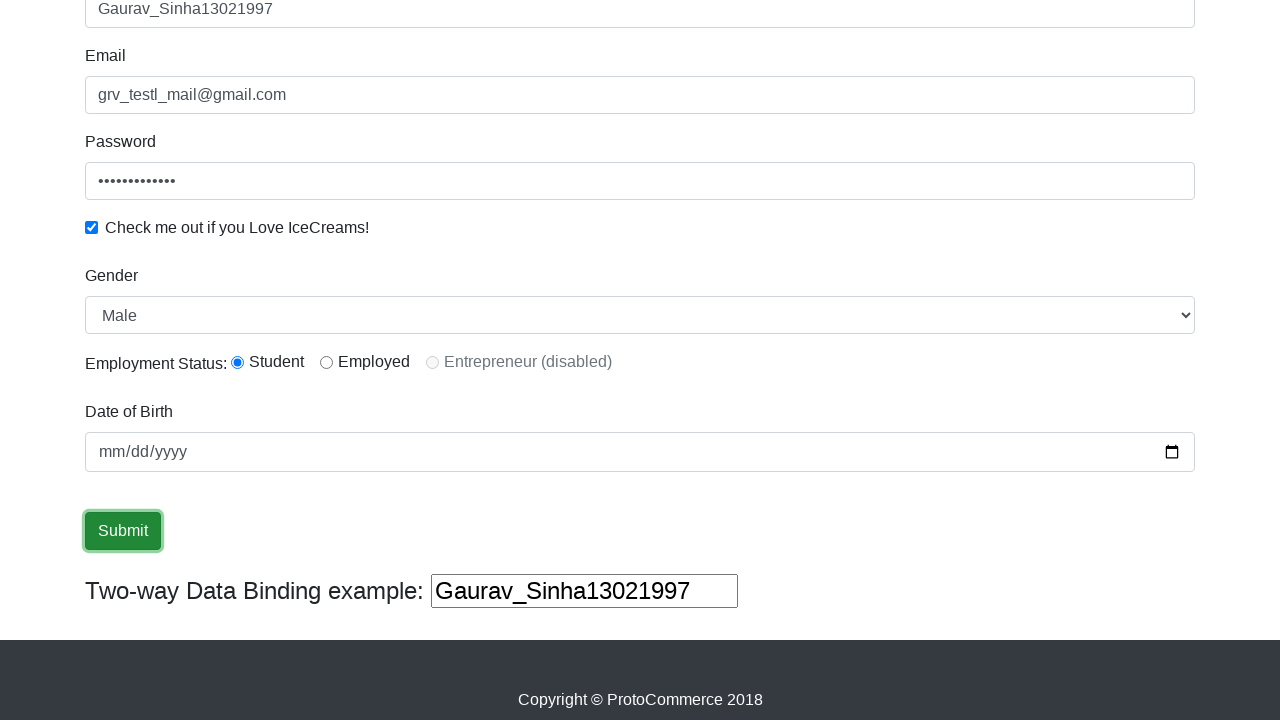

Verified success message displays 'Success!'
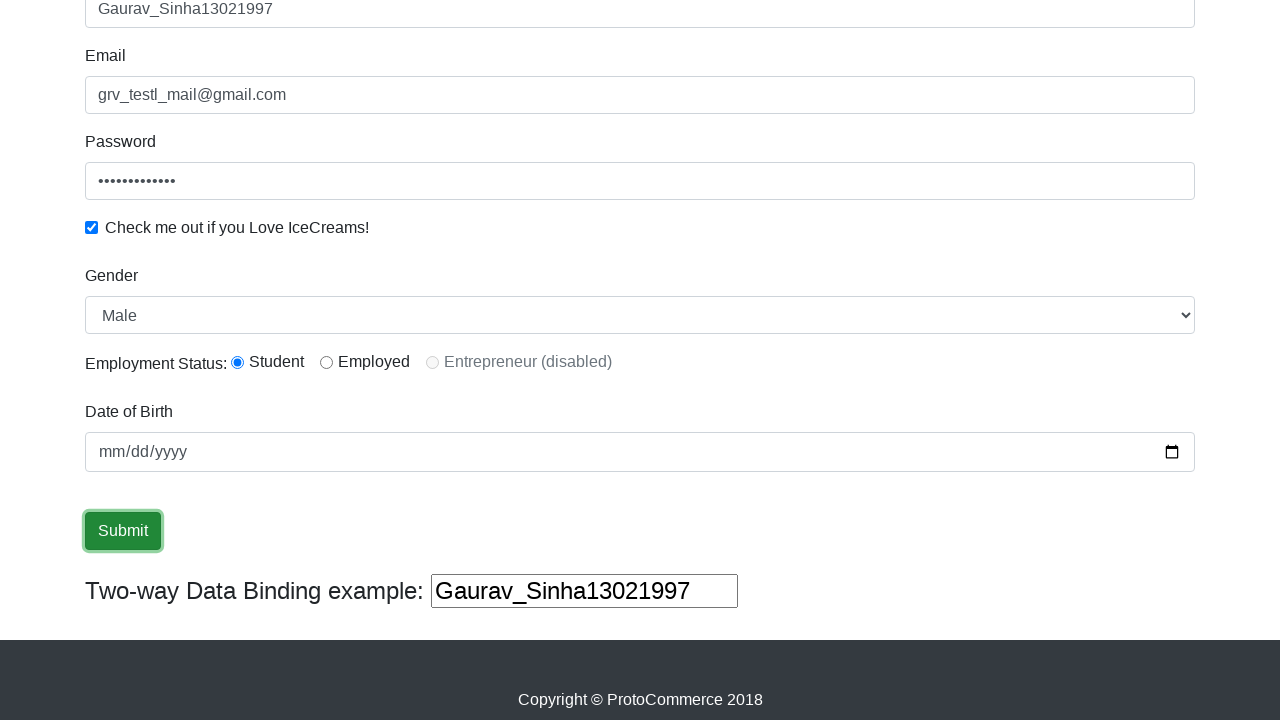

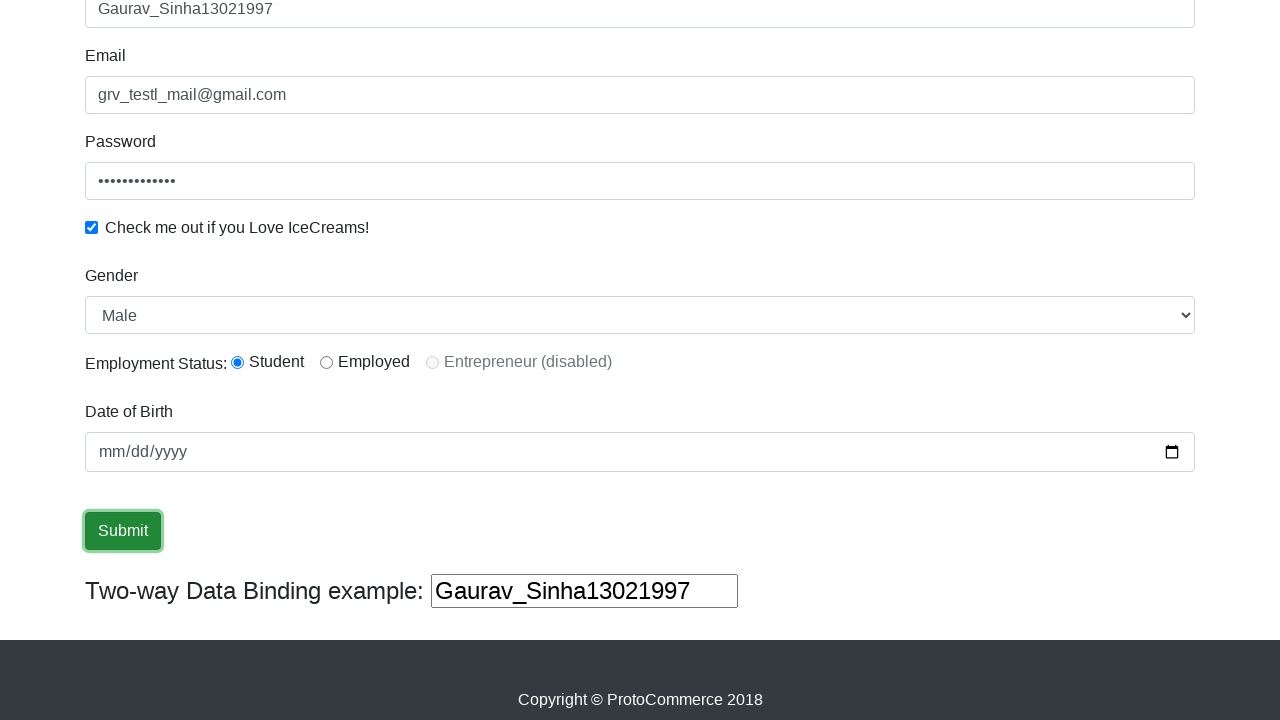